Navigates to an Abercrombie product page and retrieves the product name from the h1 element

Starting URL: https://www.abercrombie.com/shop/us/p/textured-stitch-crew-sweater-51918825?seq=03&categoryId=86655&faceout=model

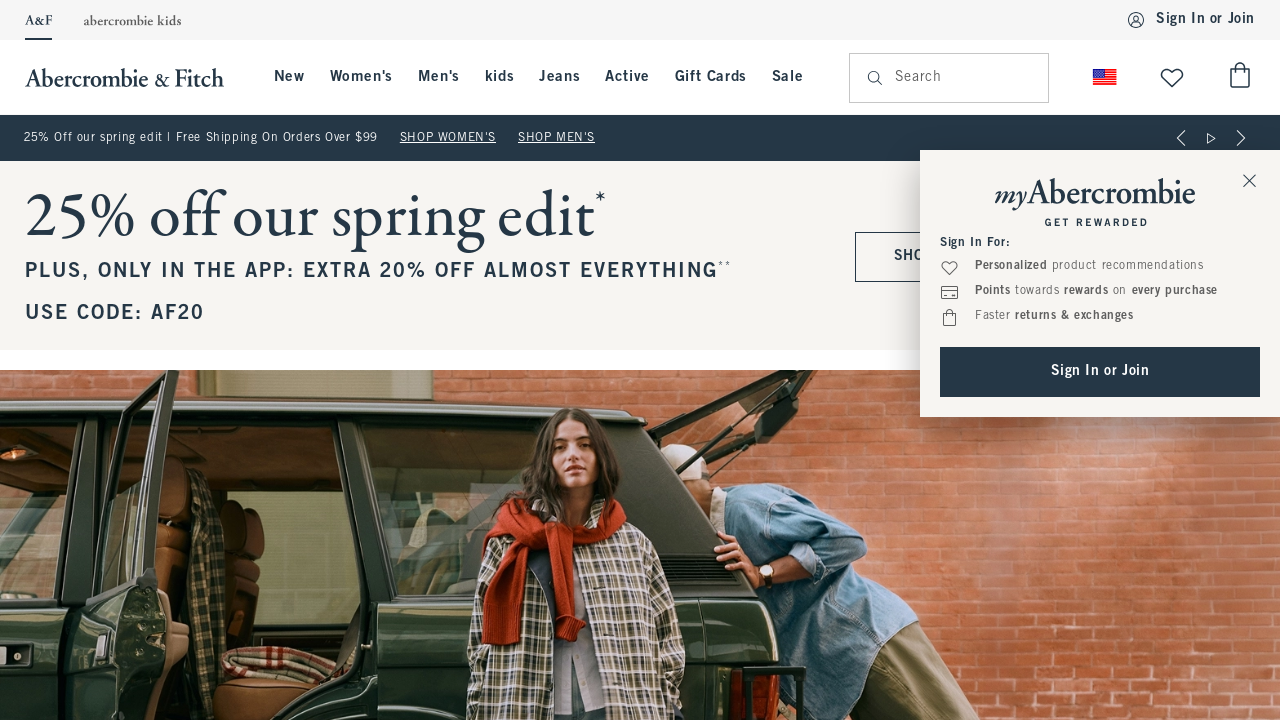

Navigated to Abercrombie product page for Textured Stitch Crew Sweater
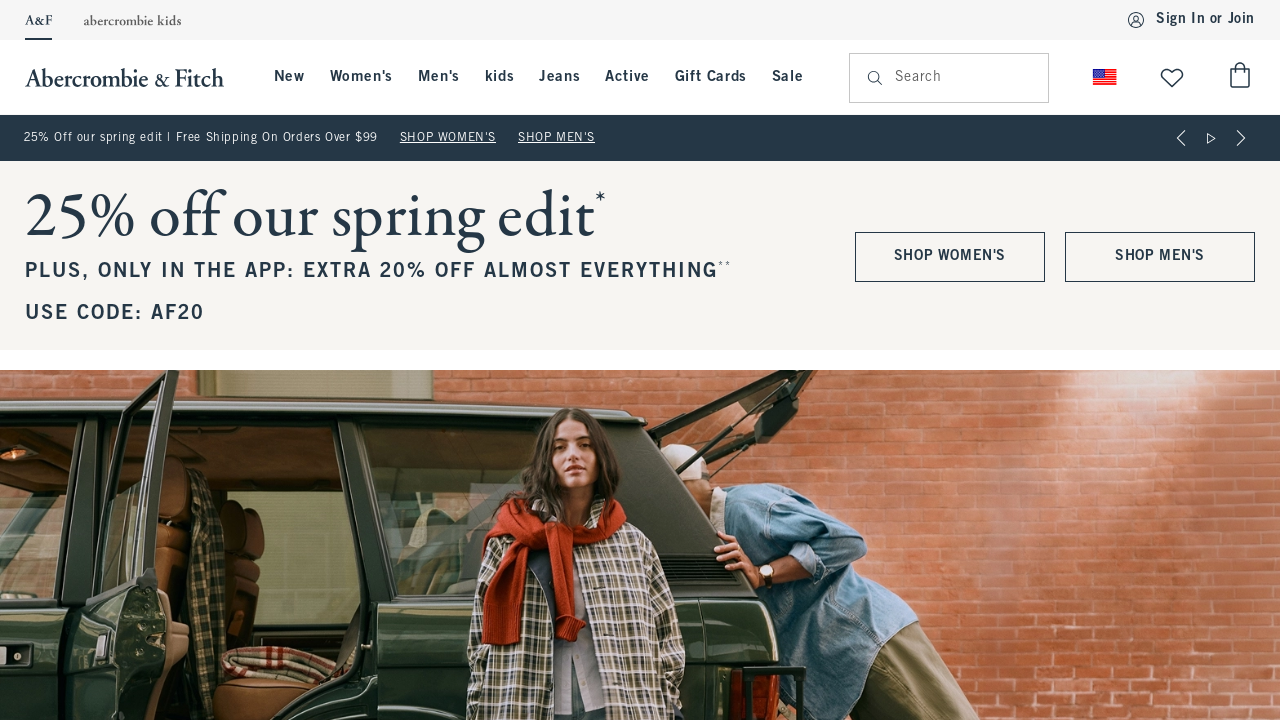

Product page loaded and h1 element appeared
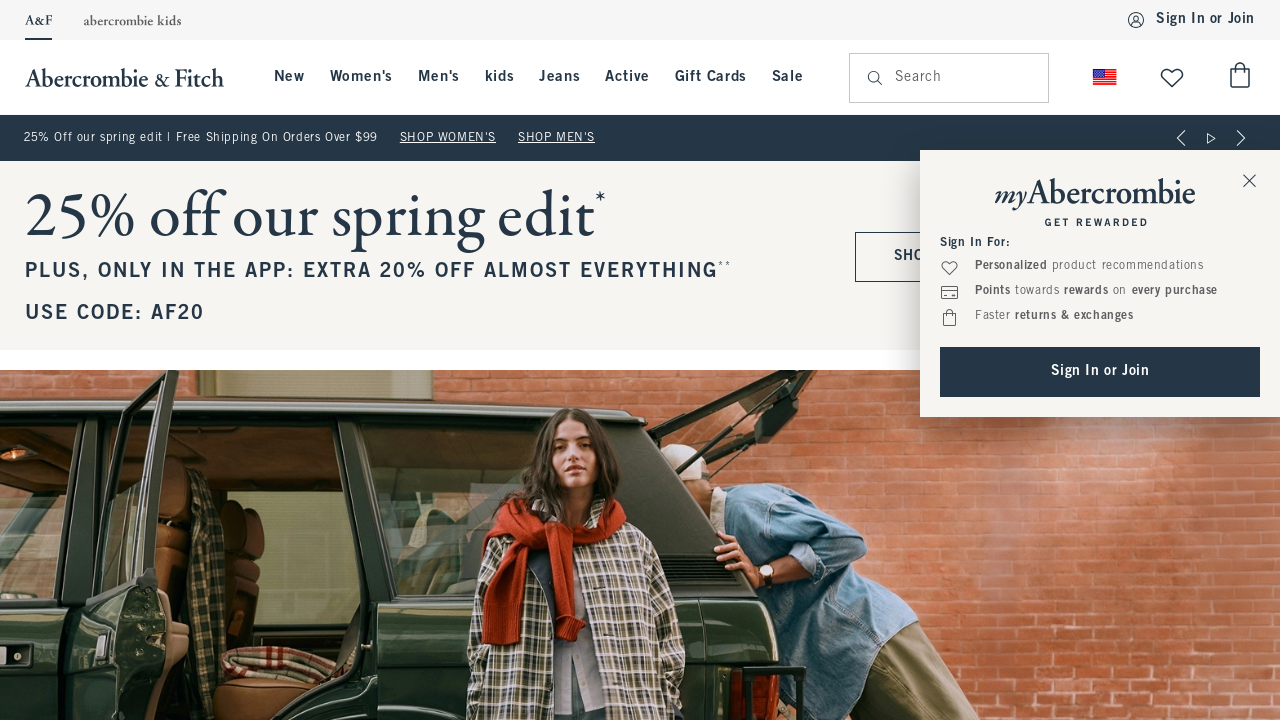

Retrieved product name from h1 element: Based on Your Taste
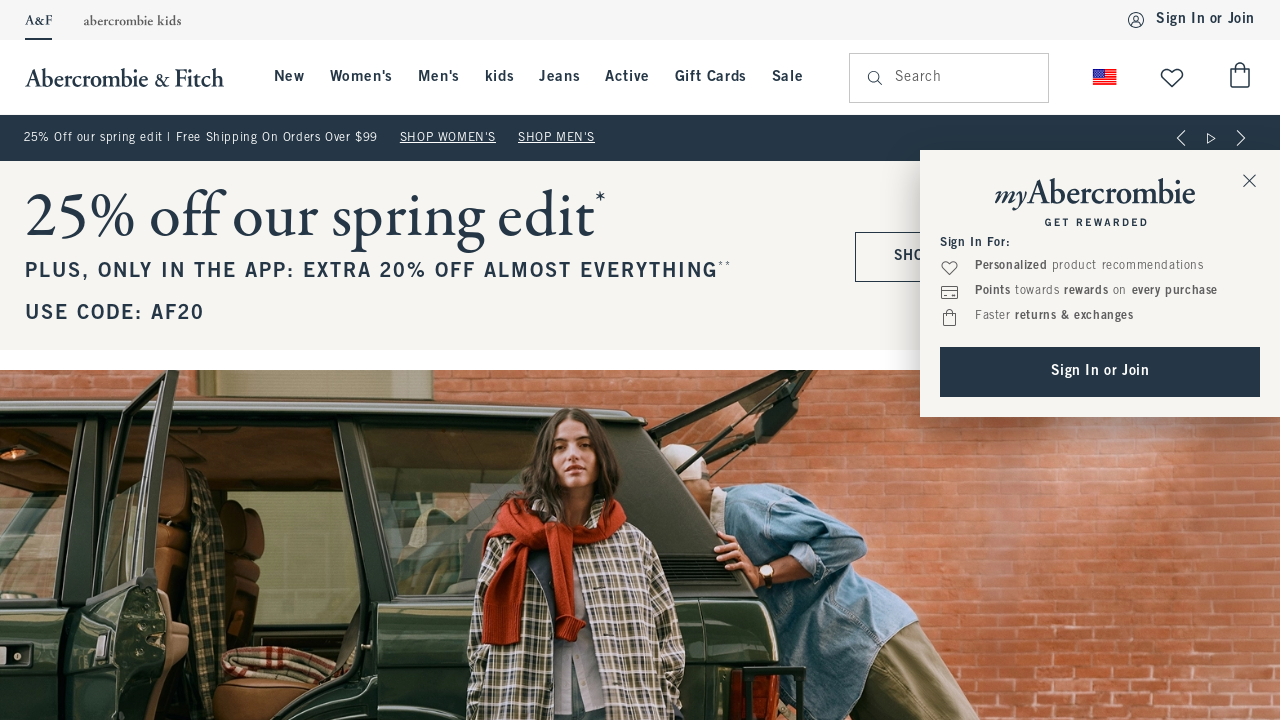

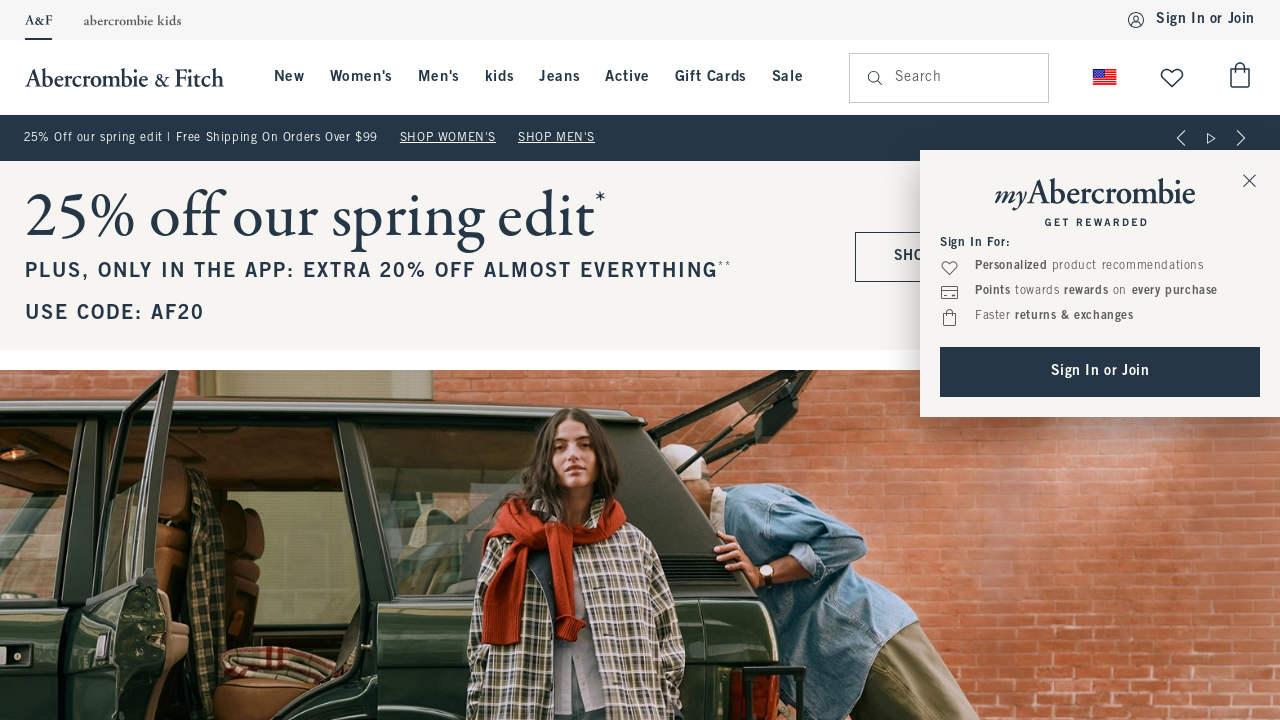